Tests various form elements including checkboxes, radio buttons, show/hide functionality, and alert handling on an automation practice page

Starting URL: https://rahulshettyacademy.com/AutomationPractice/

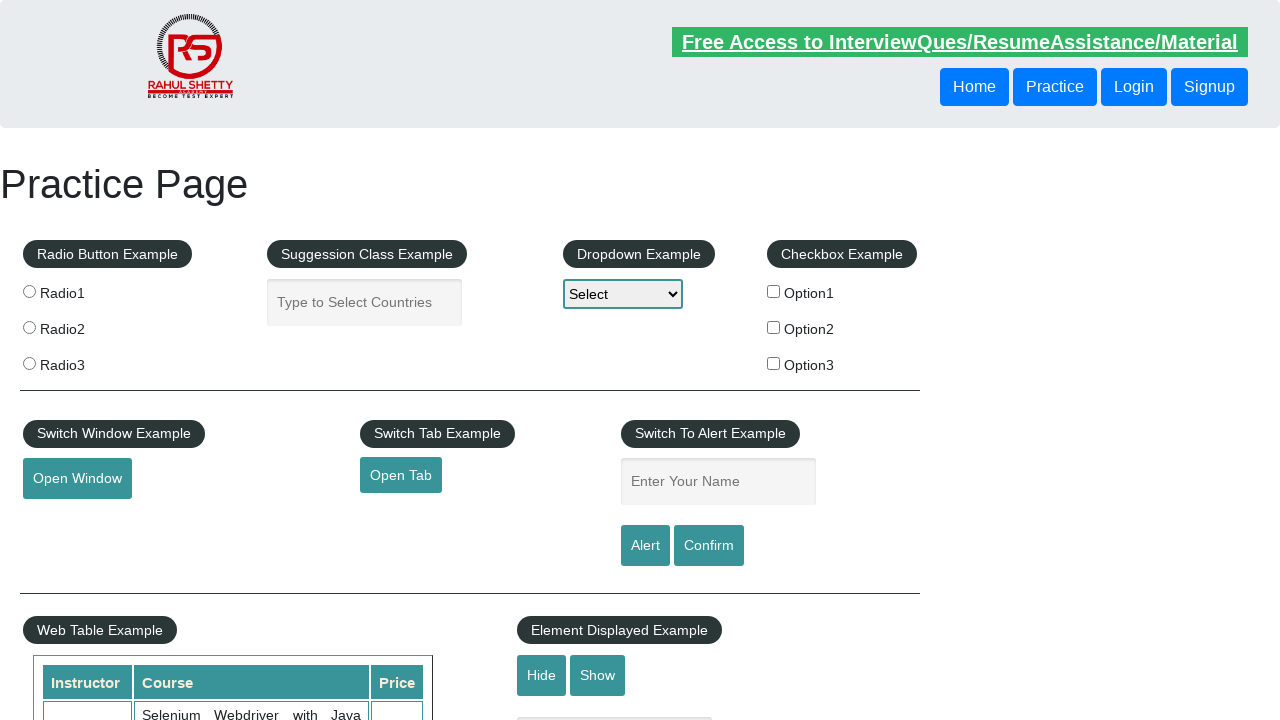

Clicked checkbox with value 'option2' at (774, 327) on xpath=//input[@type='checkbox'] >> nth=1
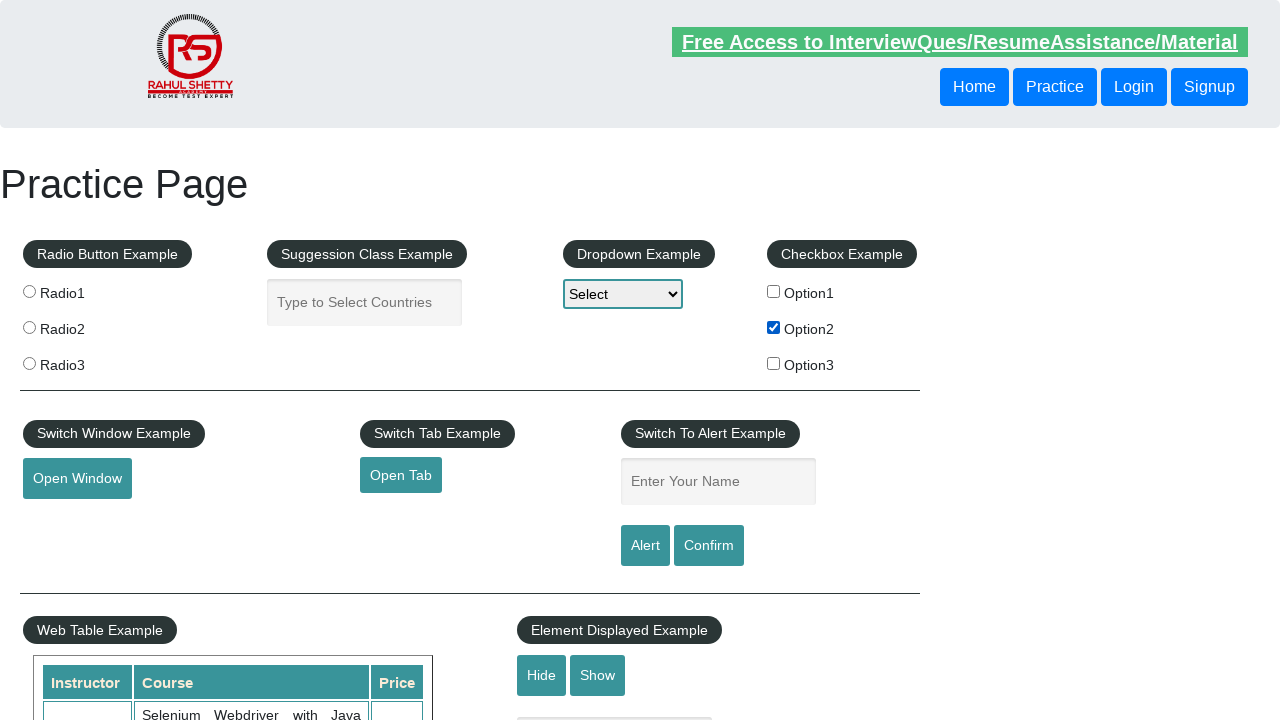

Clicked radio button with value 'radio1' at (29, 291) on xpath=//input[@type='radio'] >> nth=0
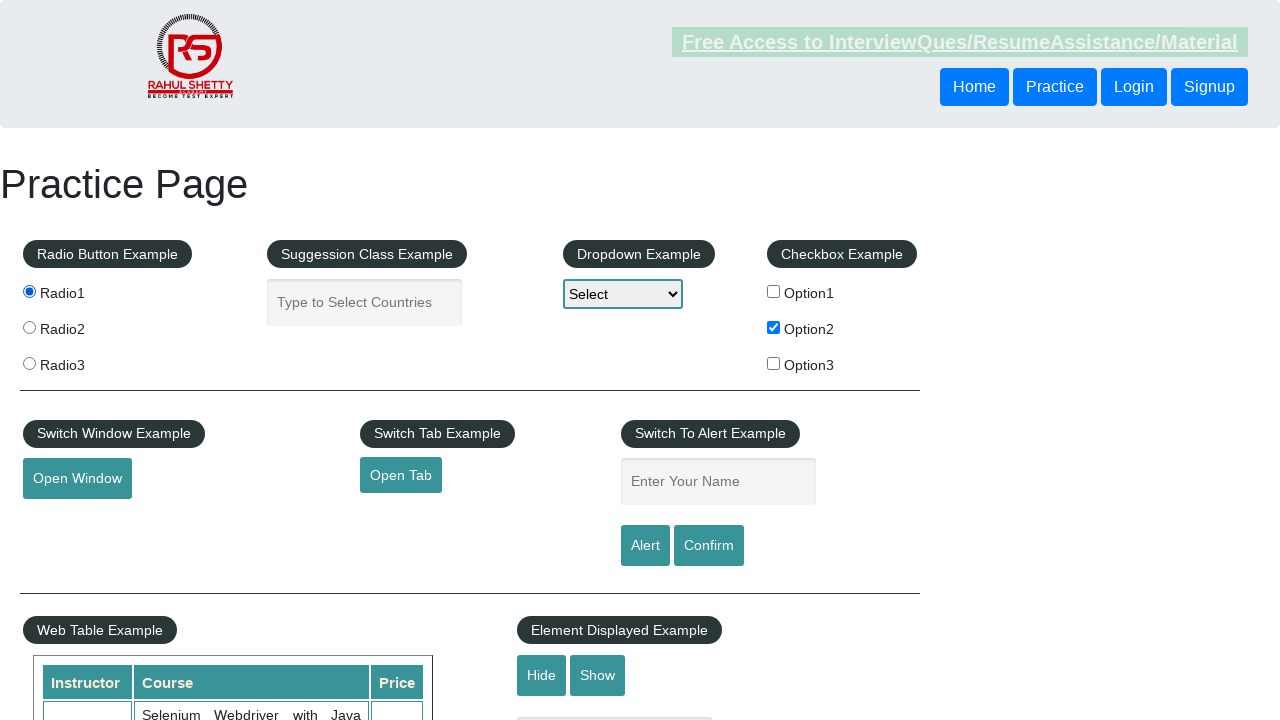

Clicked hide textbox button at (542, 675) on #hide-textbox
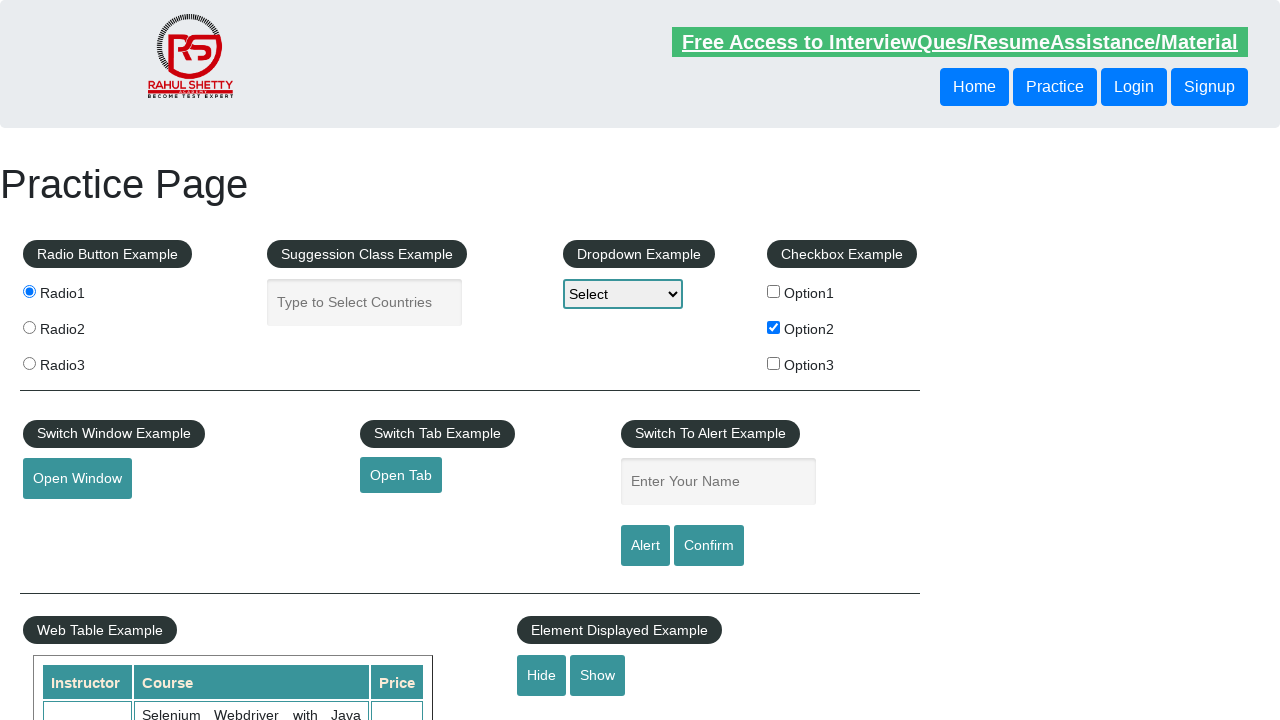

Filled name field with 'vishnu' on #name
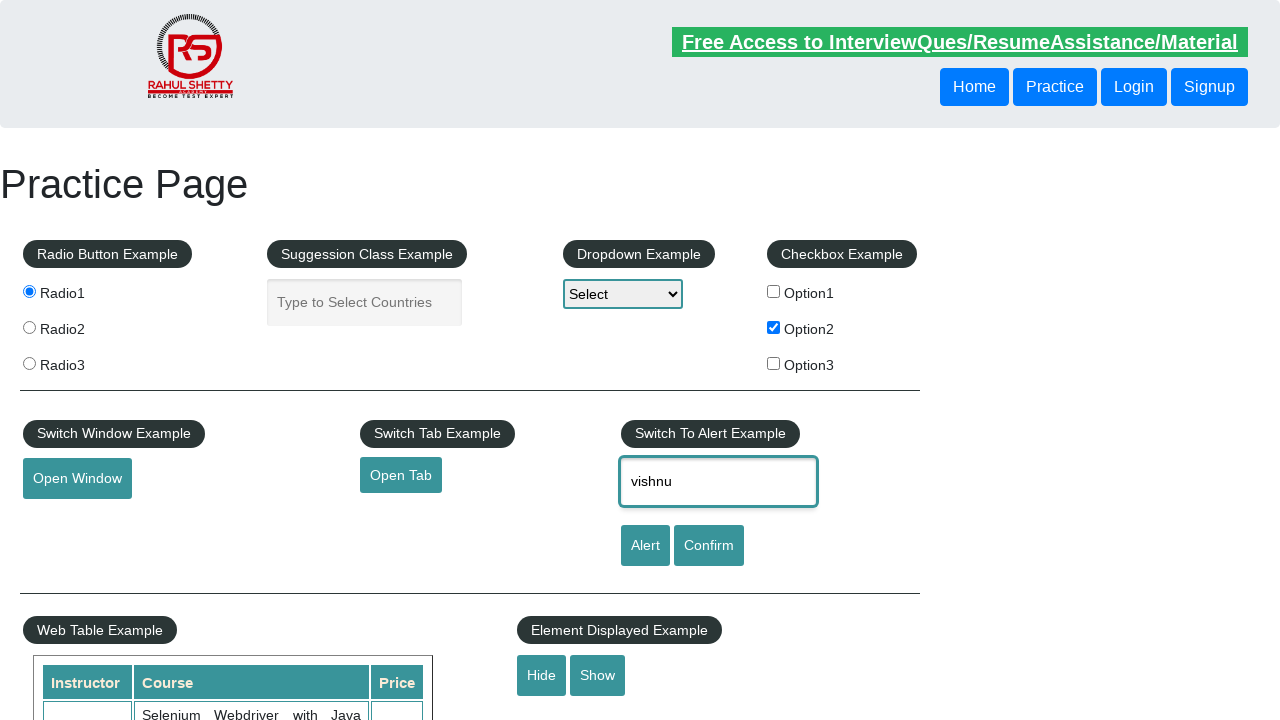

Clicked alert button and accepted the alert dialog at (645, 546) on #alertbtn
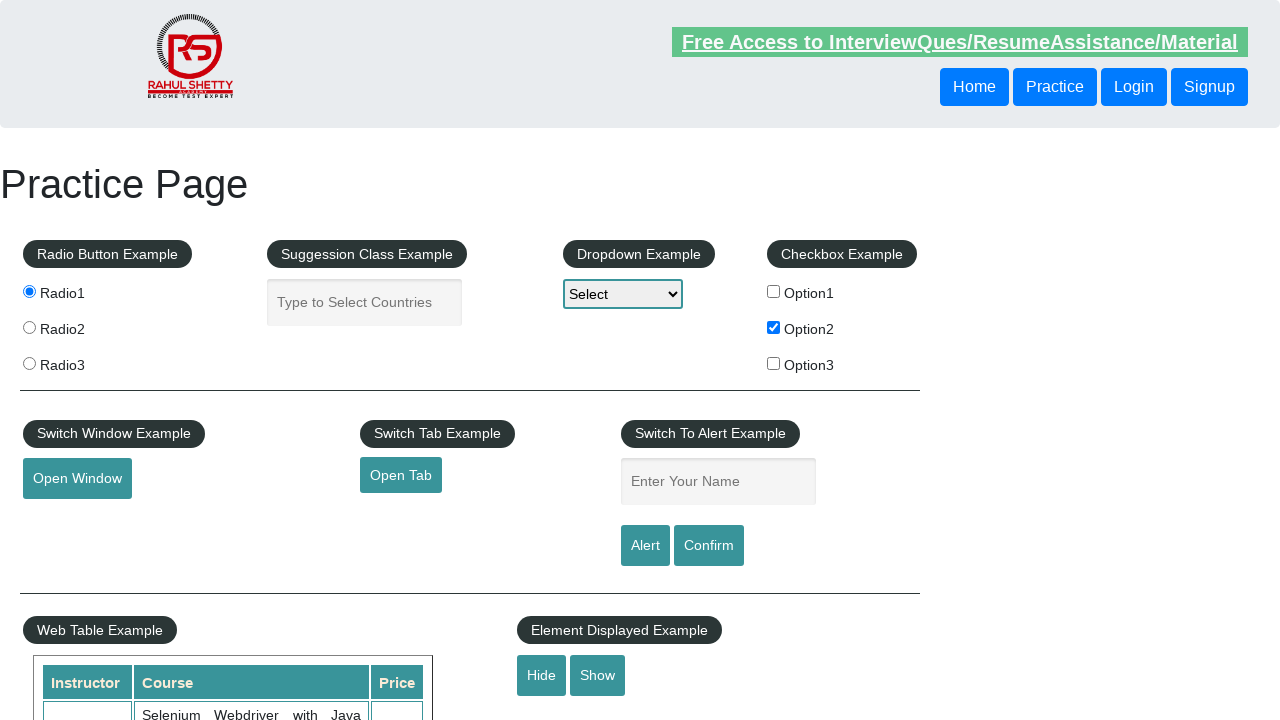

Clicked confirm button and dismissed the confirmation dialog at (709, 546) on #confirmbtn
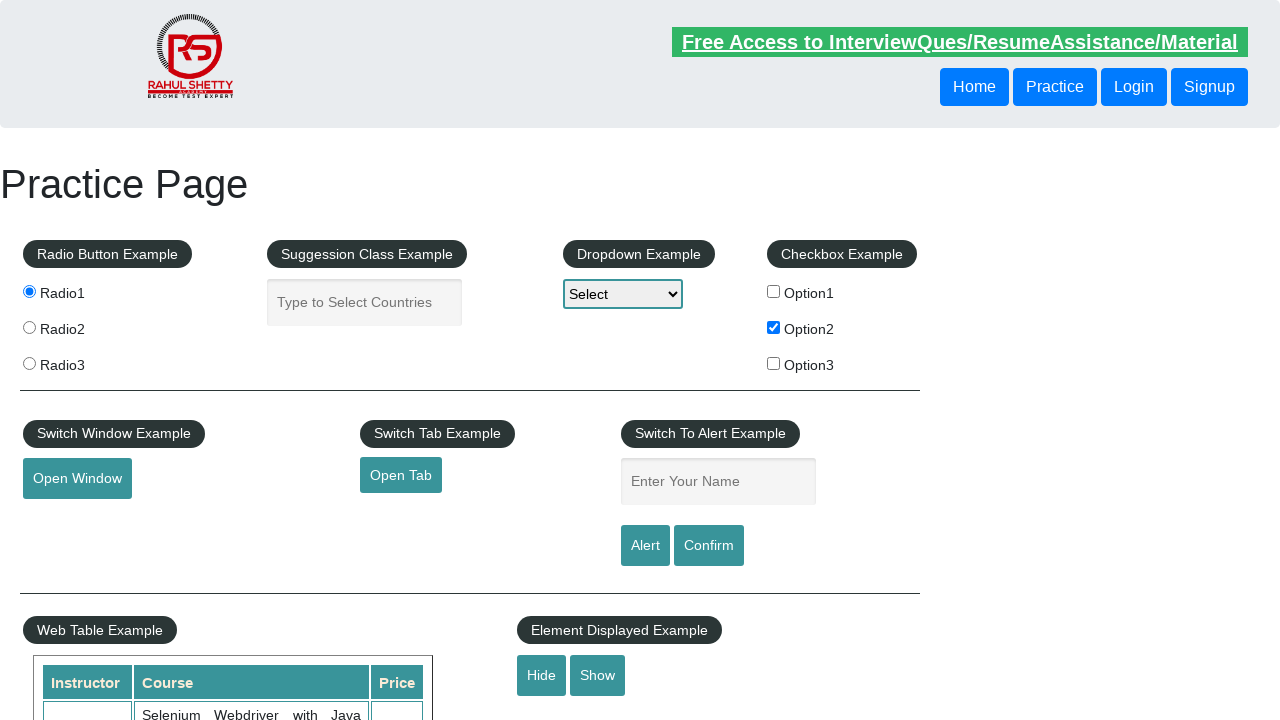

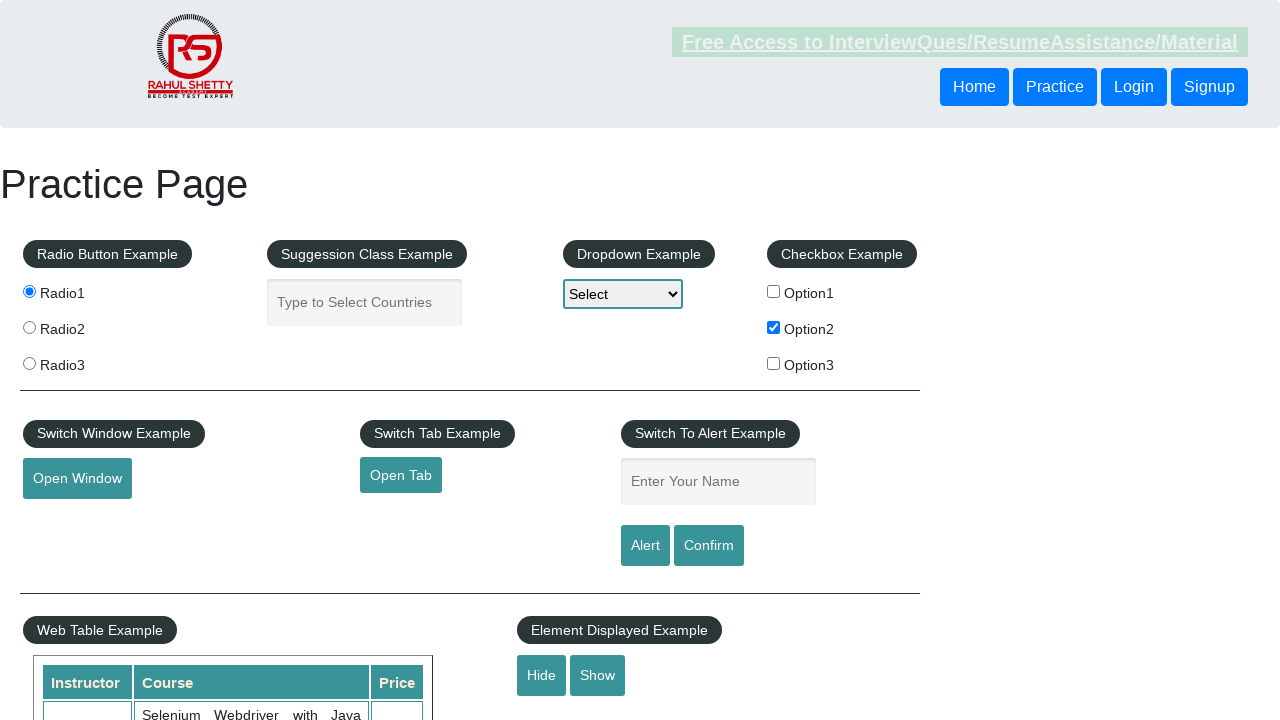